Tests drag and drop functionality by dragging an element from source to target on jQuery UI demo page

Starting URL: https://jqueryui.com/resources/demos/droppable/default.html

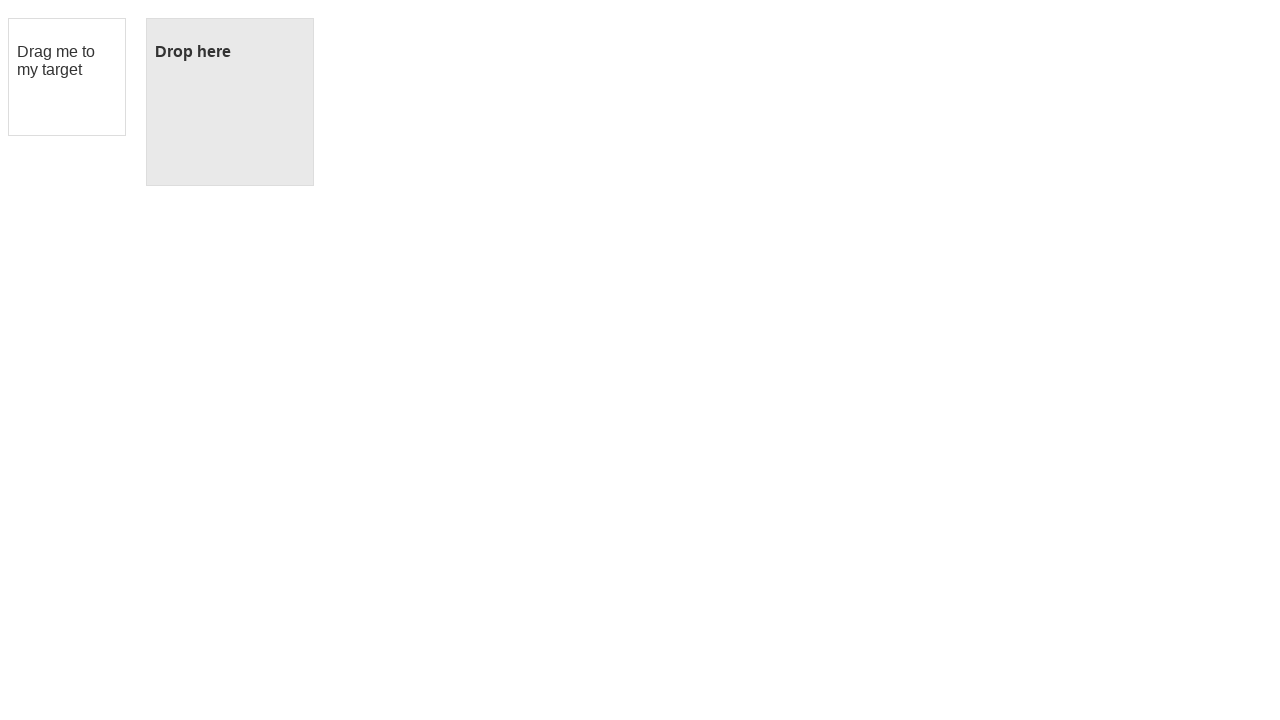

Located draggable source element
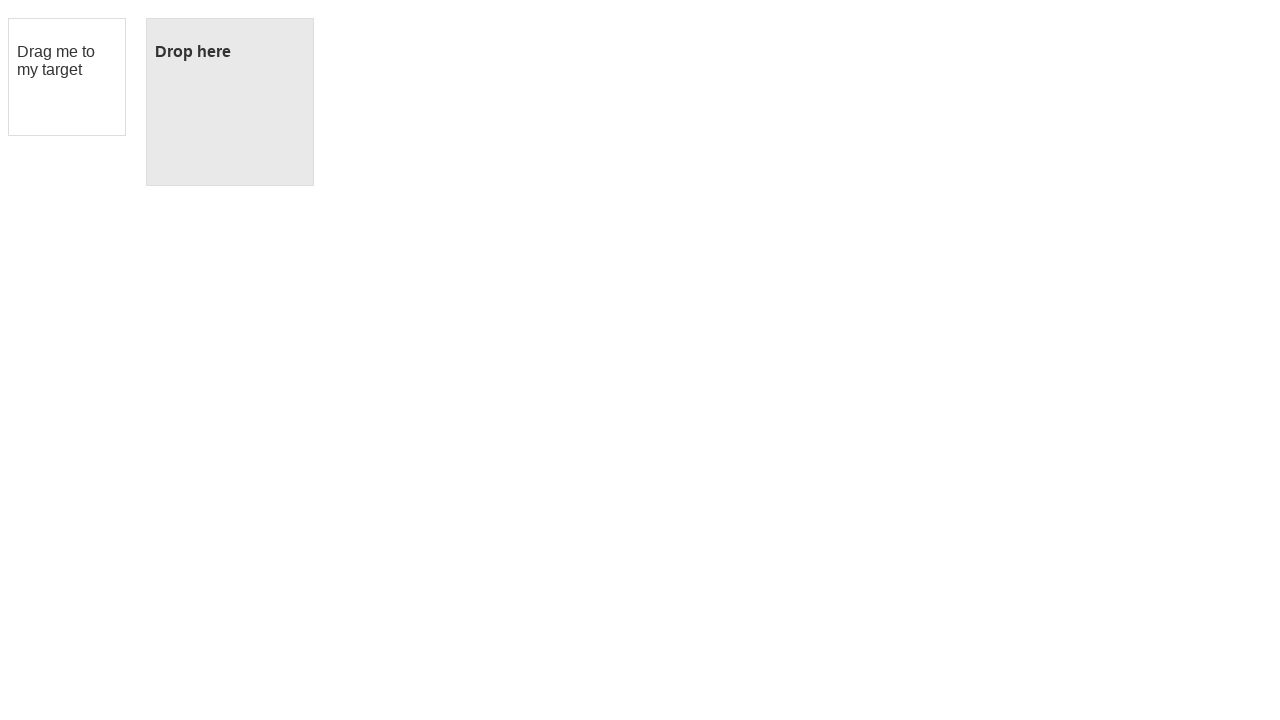

Located droppable target element
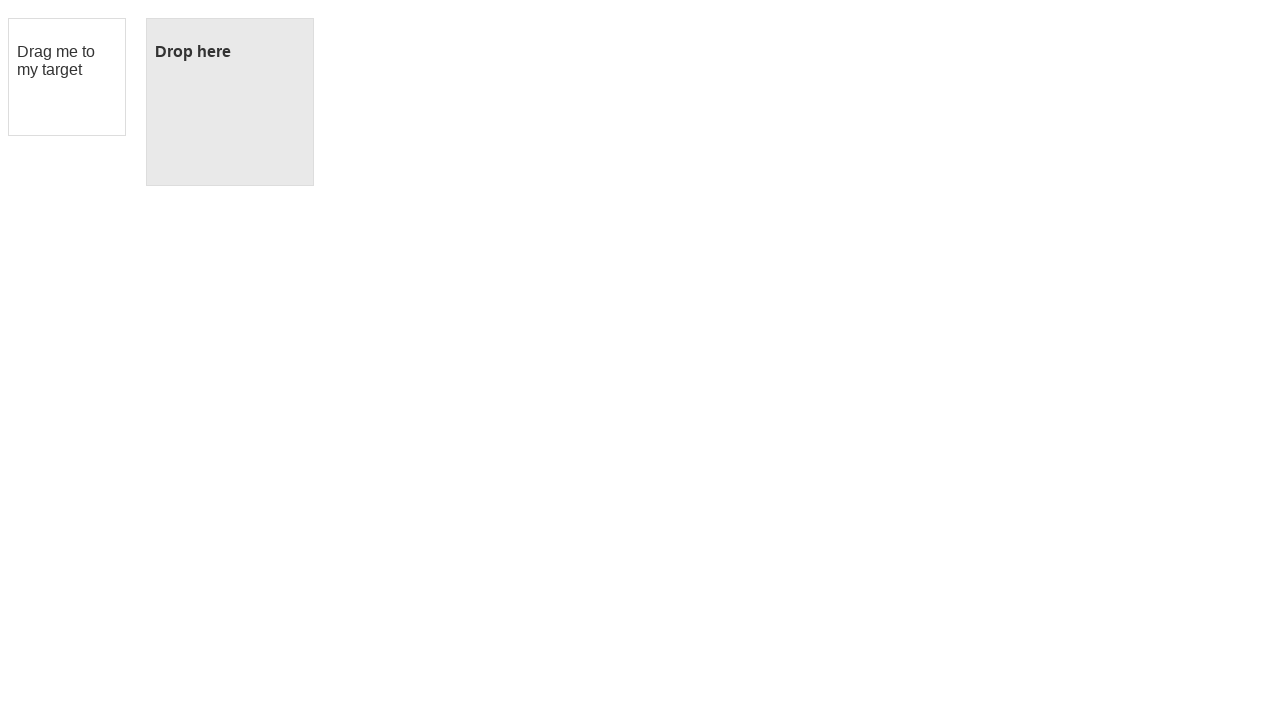

Dragged element from source to target at (230, 102)
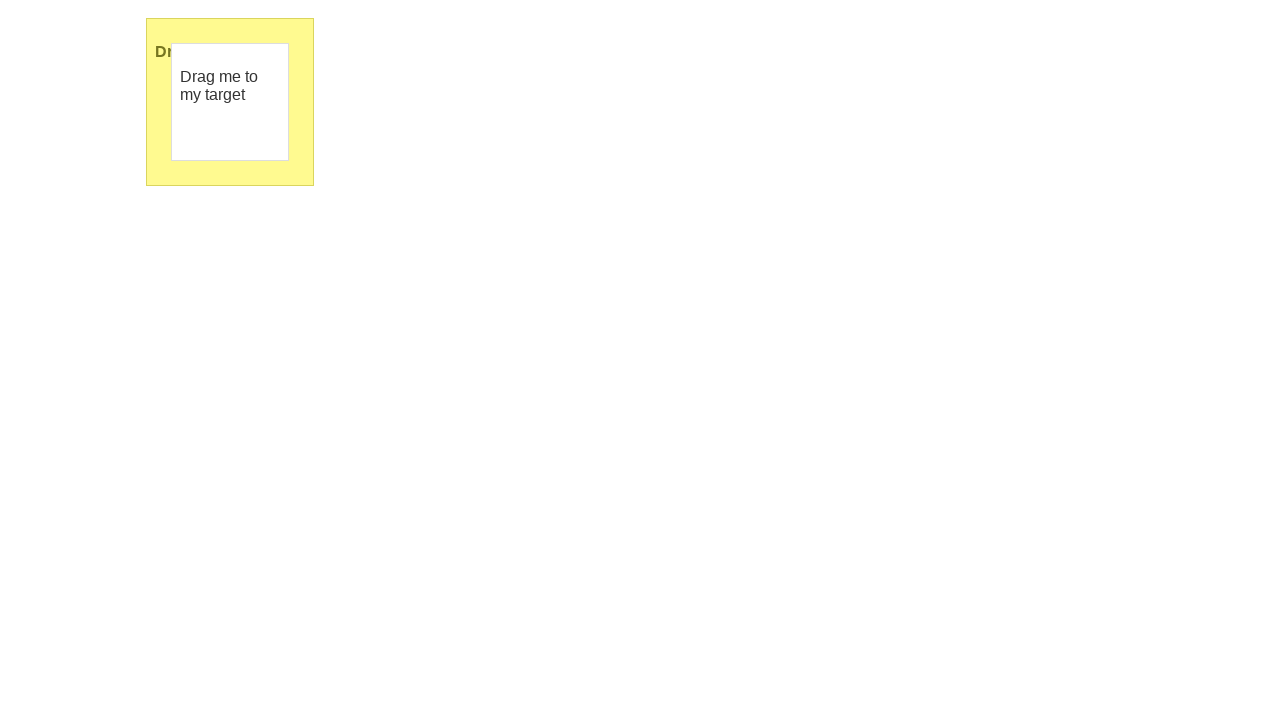

Waited 2 seconds to observe drag and drop result
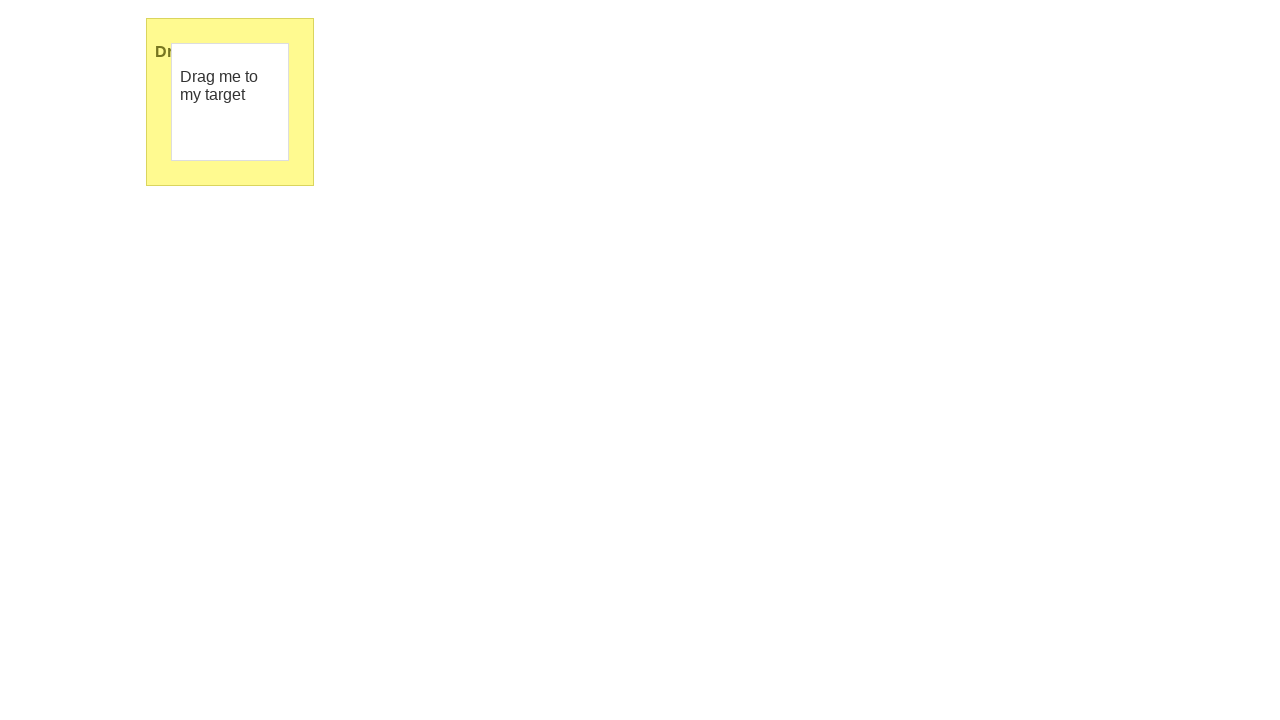

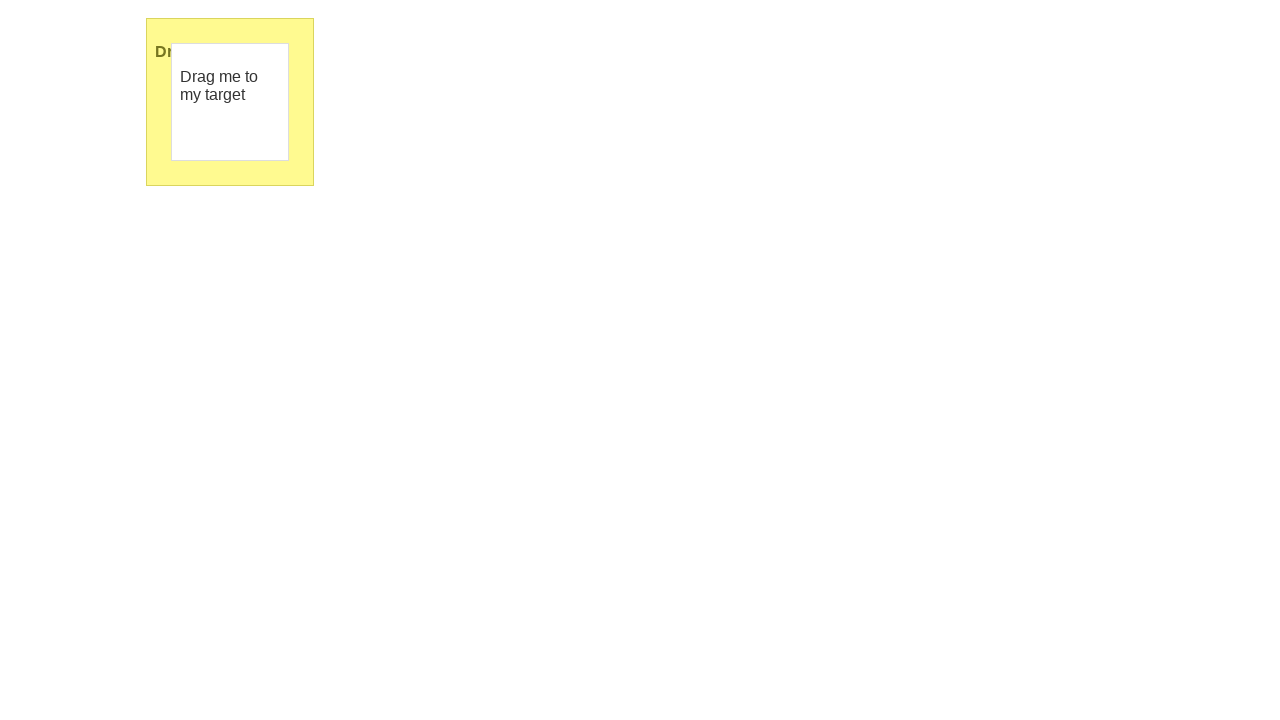